Tests navigation to Education menu and then to Free Courses submenu, then returns to the complicated page

Starting URL: https://ultimateqa.com/complicated-page

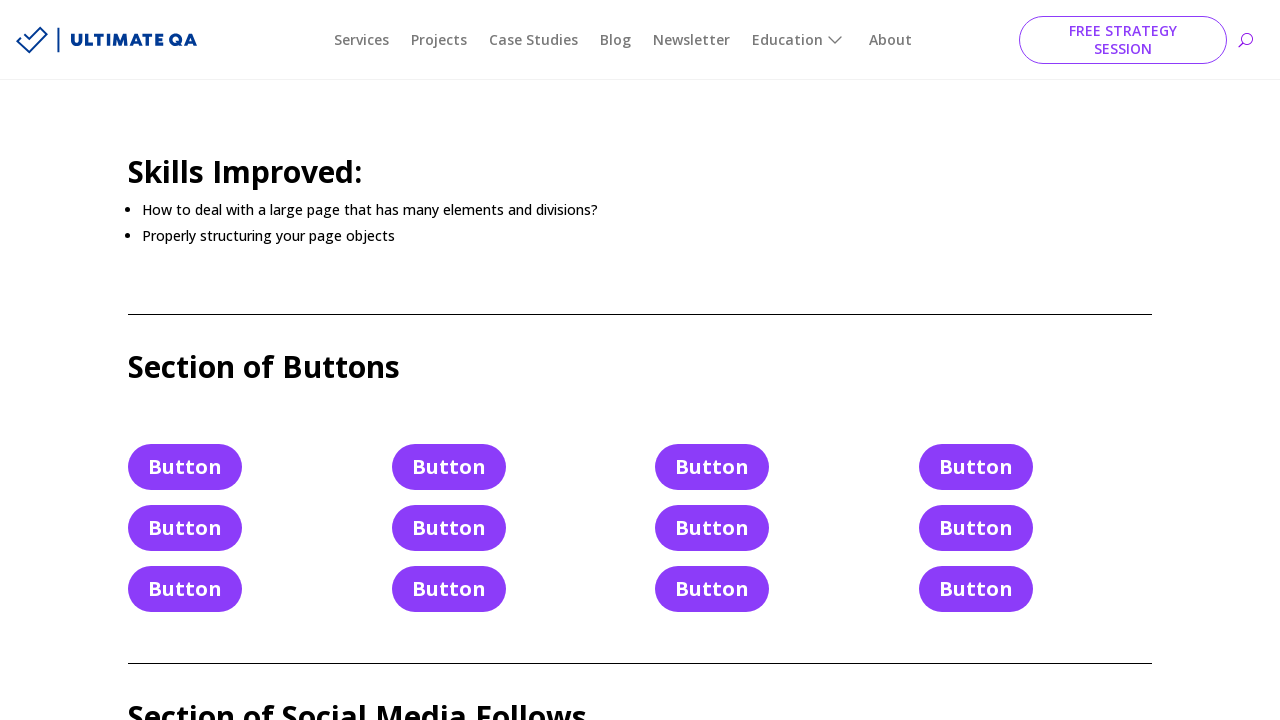

Clicked on Education menu link at (800, 40) on xpath=//a[text()='Education']
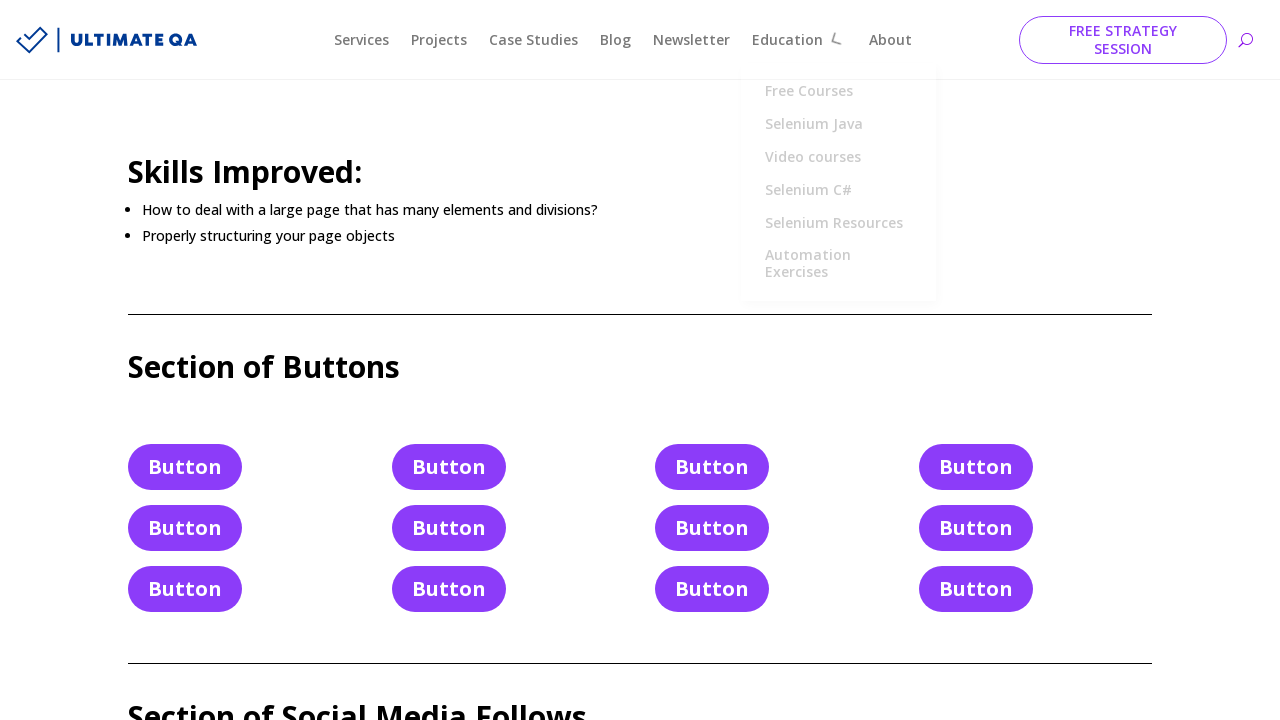

Clicked on Free Courses submenu item at (838, 92) on xpath=//a[text()='Free Courses']
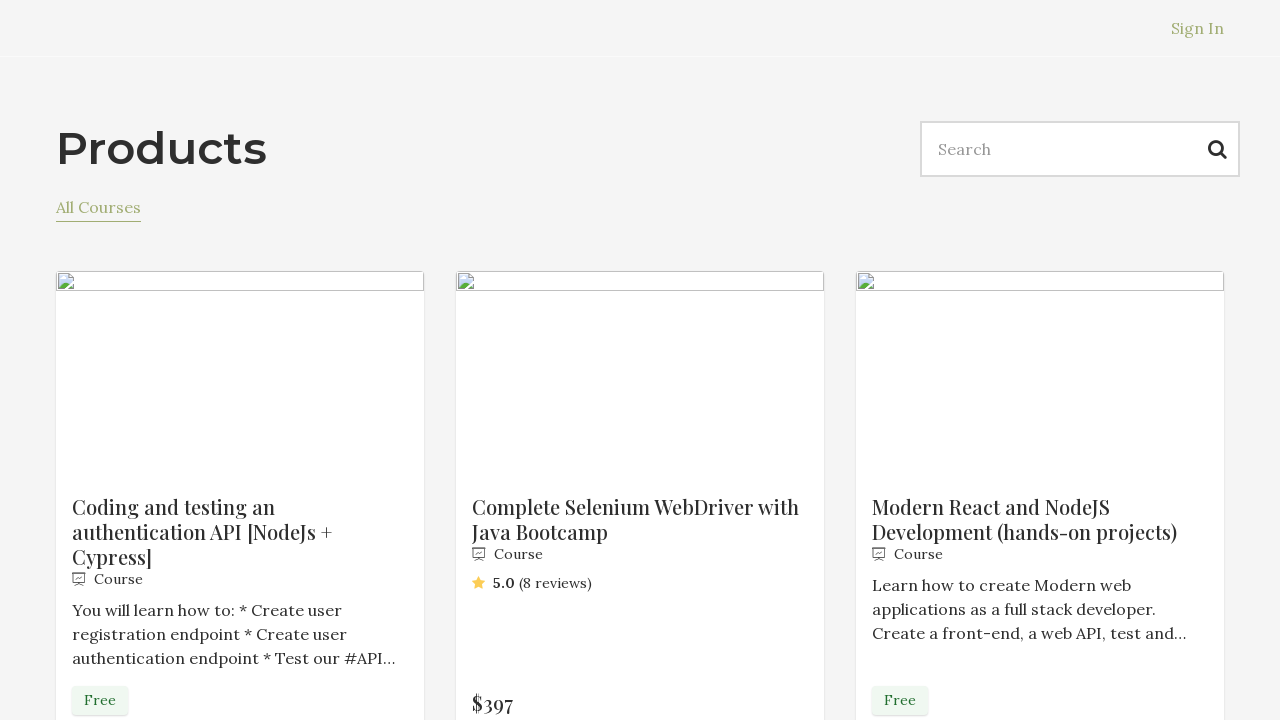

Navigated back to complicated page
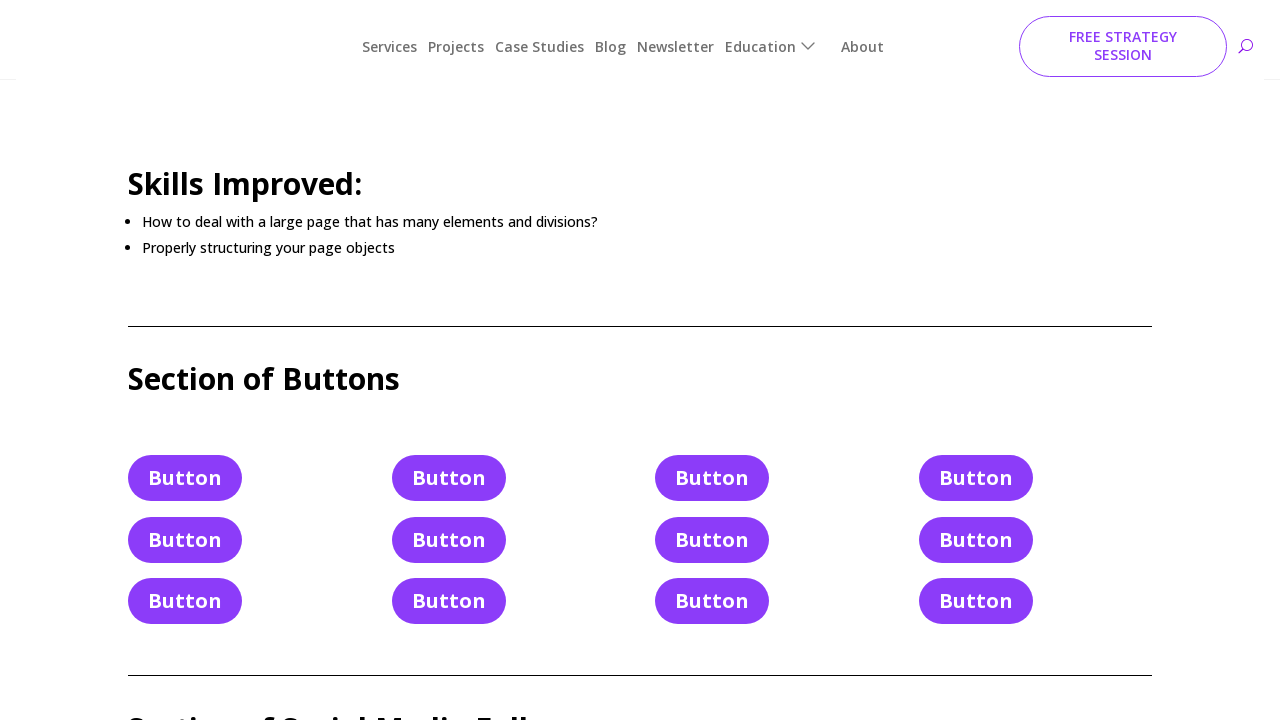

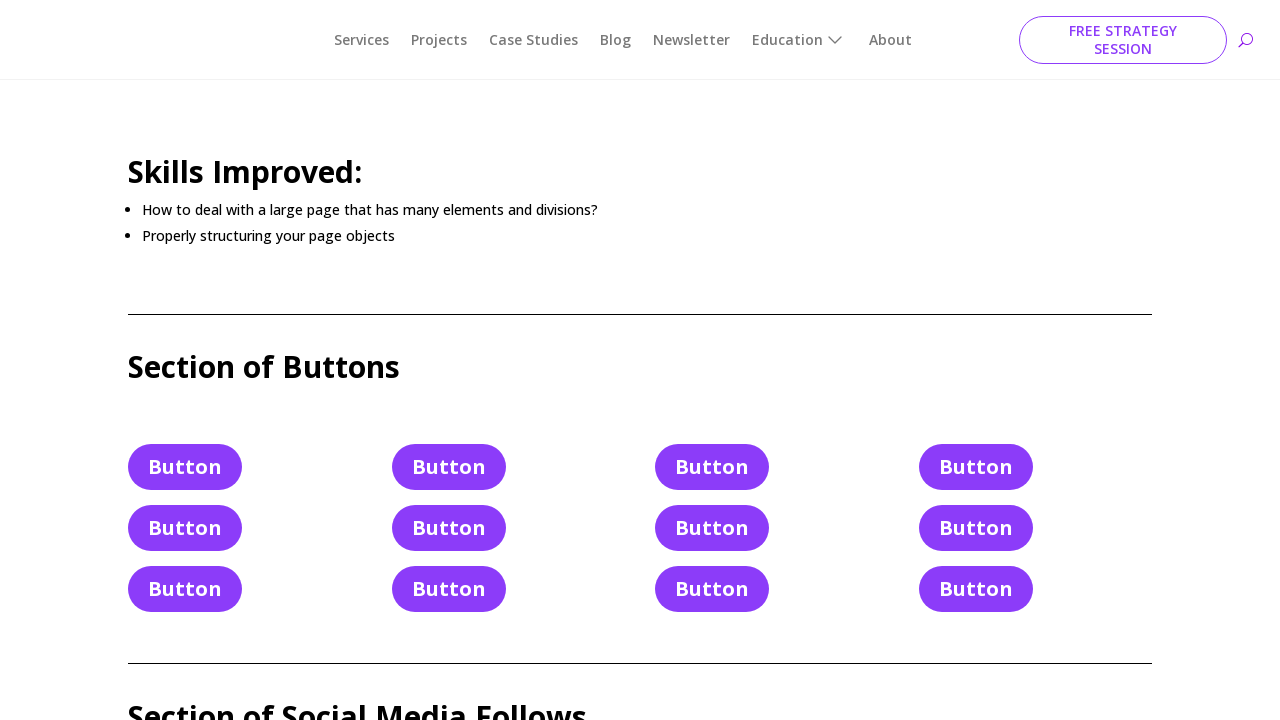